Tests alert handling by clicking a timed alert button and accepting the alert dialog that appears.

Starting URL: https://demoqa.com/alerts

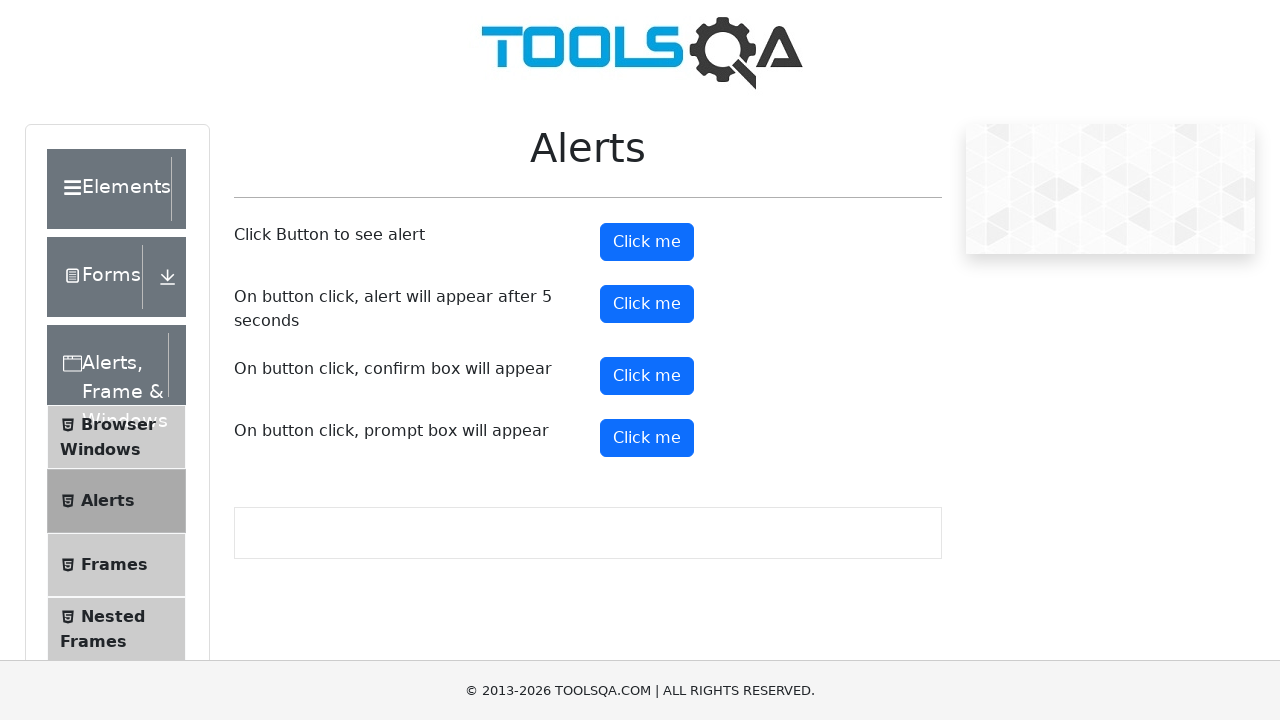

Set up alert handler to automatically accept dialogs
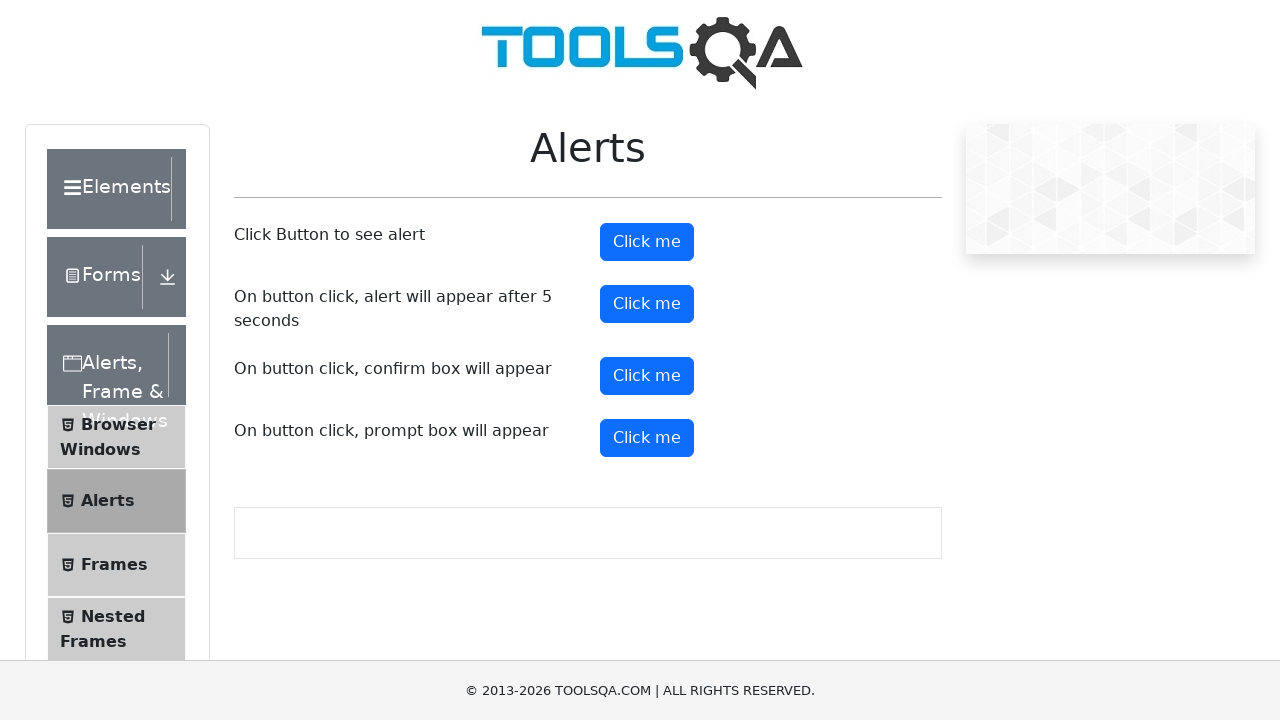

Clicked the timed alert button at (647, 304) on #timerAlertButton
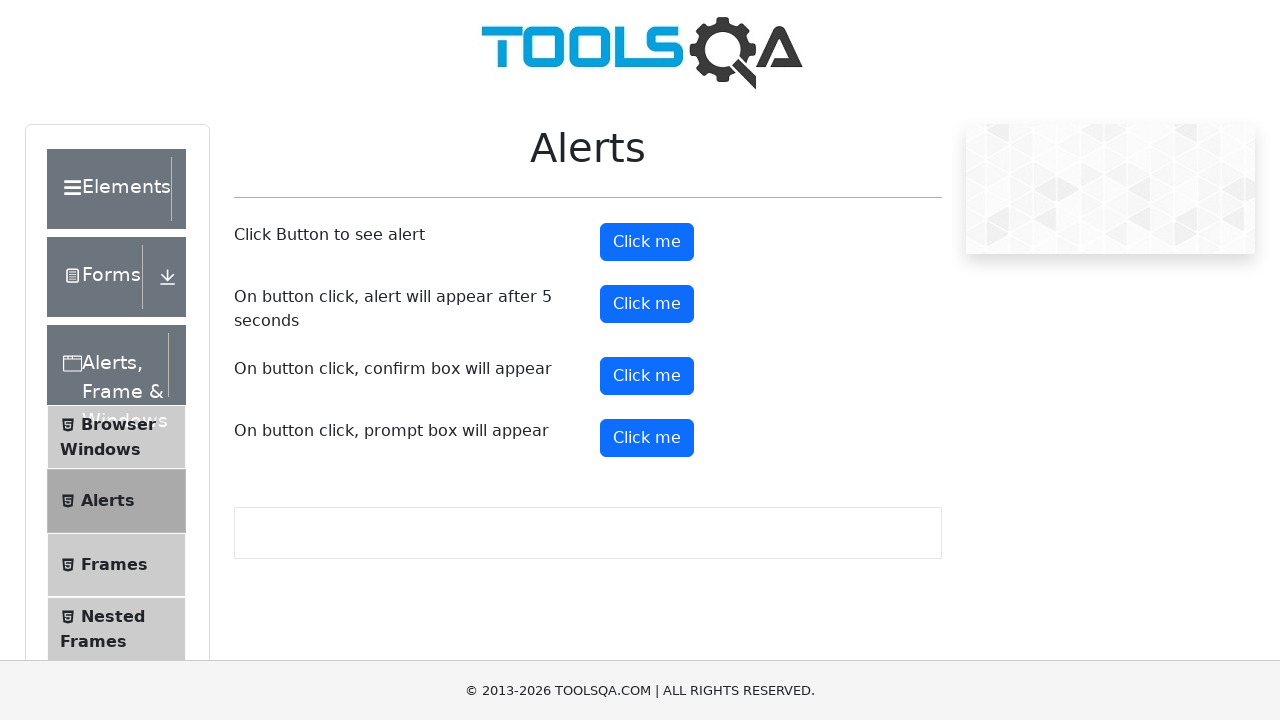

Waited 6 seconds for the timed alert to appear and be accepted
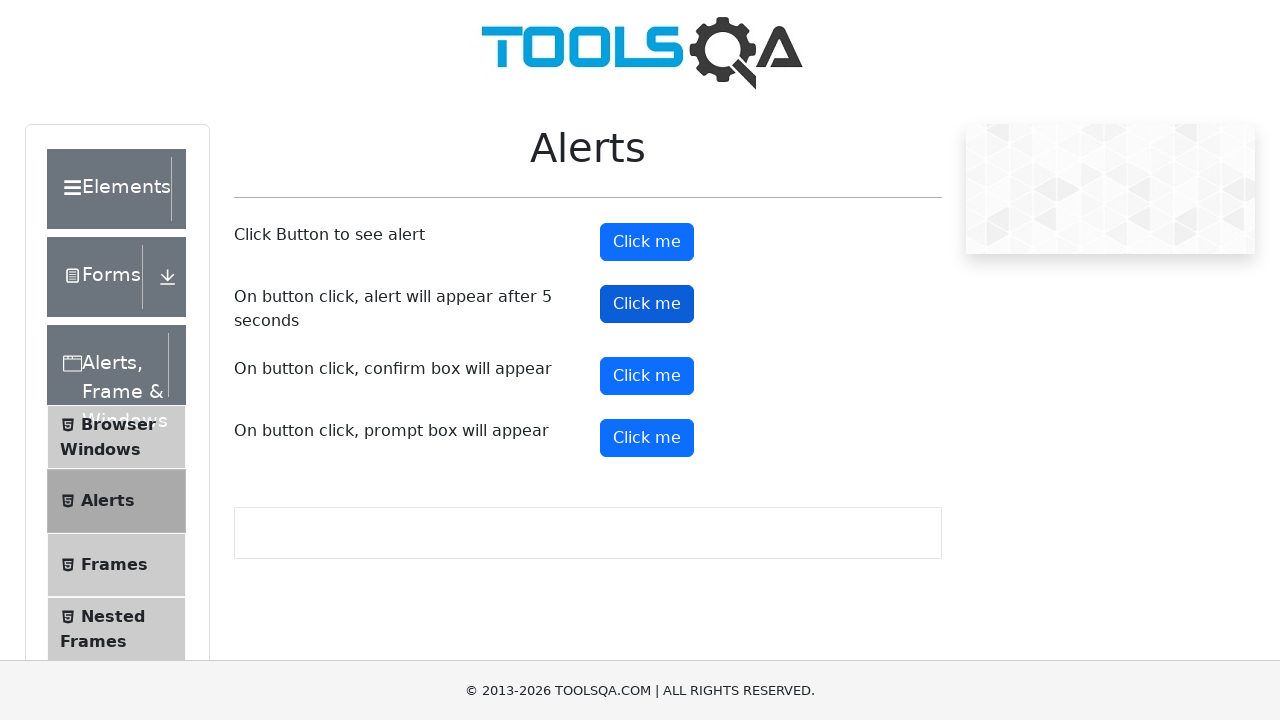

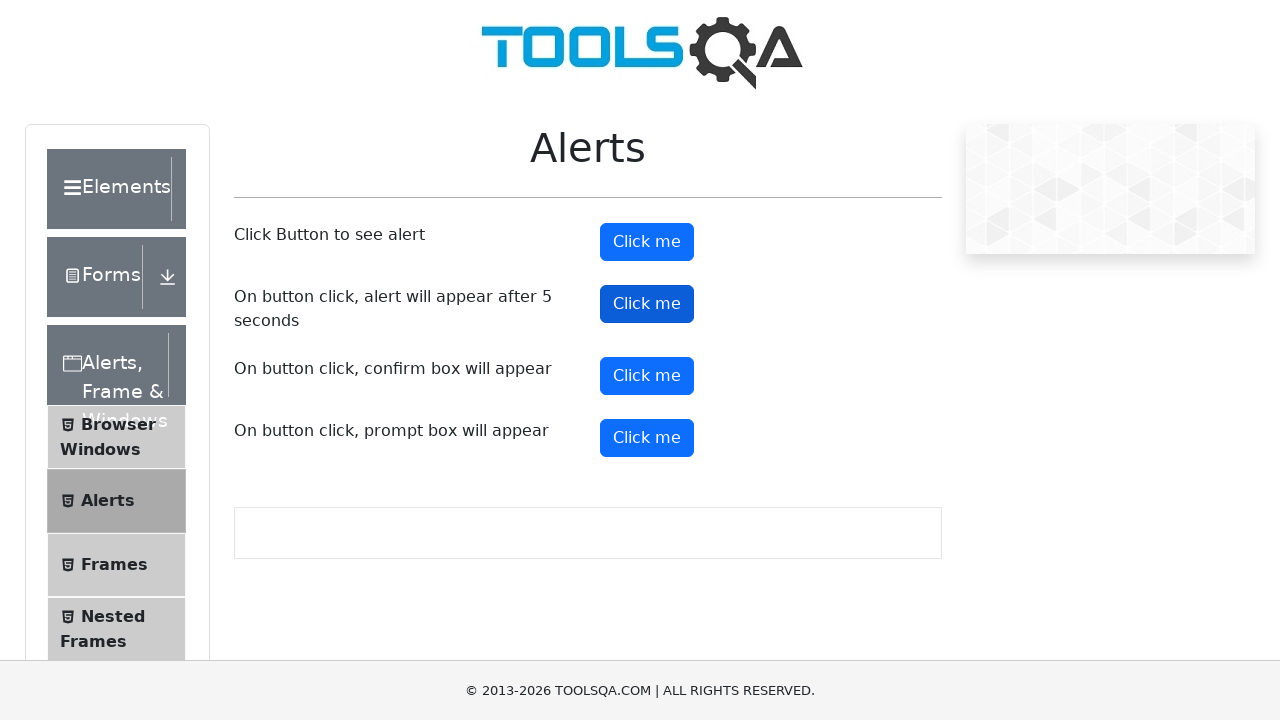